Tests the login form error handling by entering incorrect credentials and verifying that the appropriate error message is displayed.

Starting URL: https://login1.nextbasecrm.com/

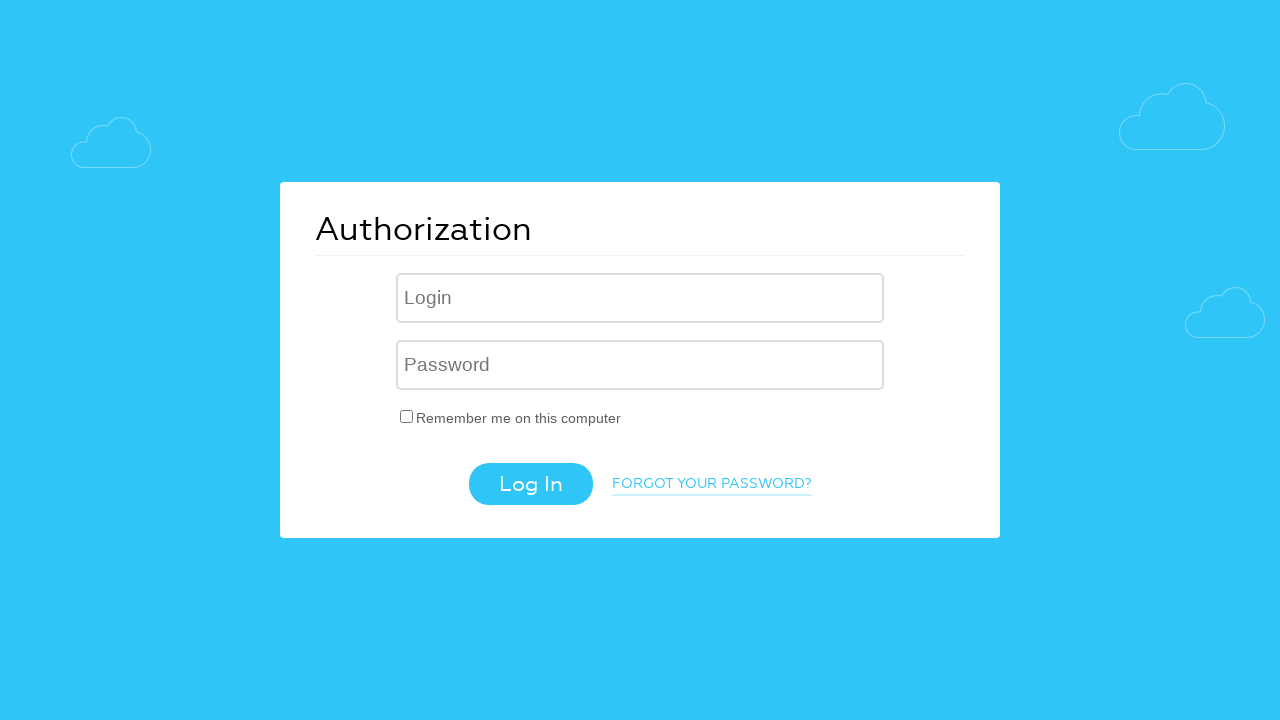

Filled login username field with 'incorrect' on .login-inp
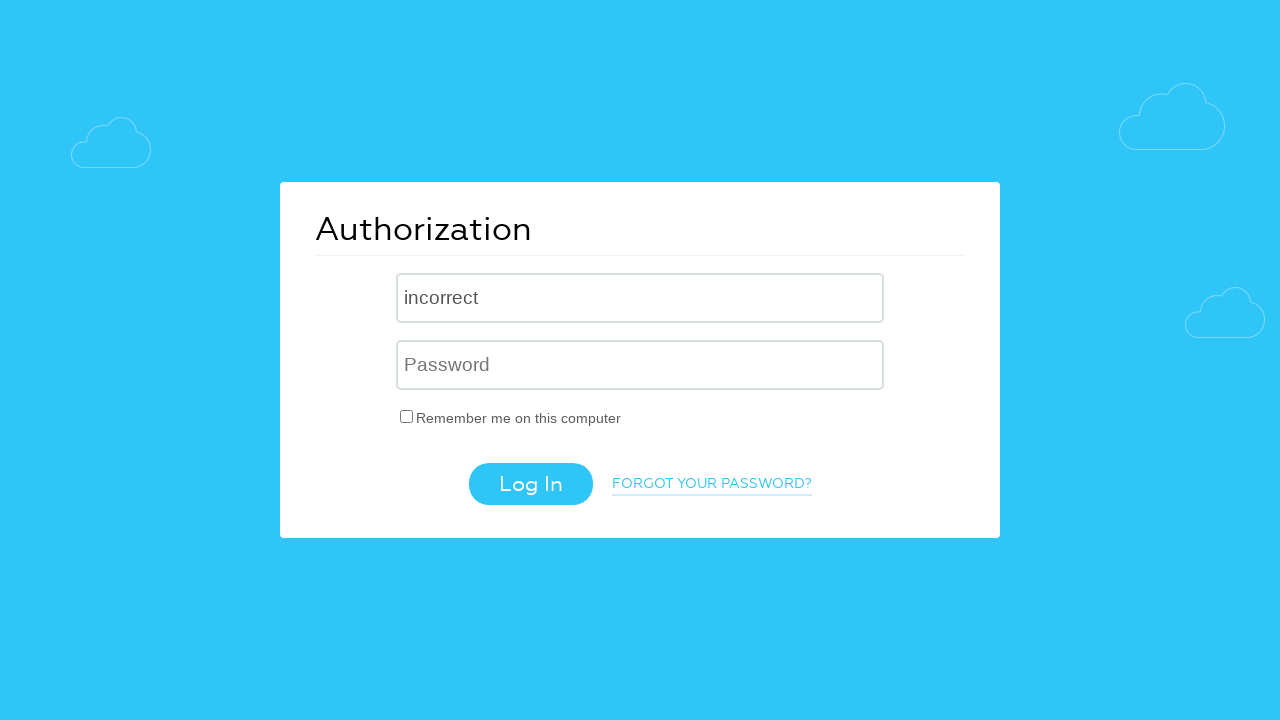

Filled login password field with 'incorrect' on input[name='USER_PASSWORD']
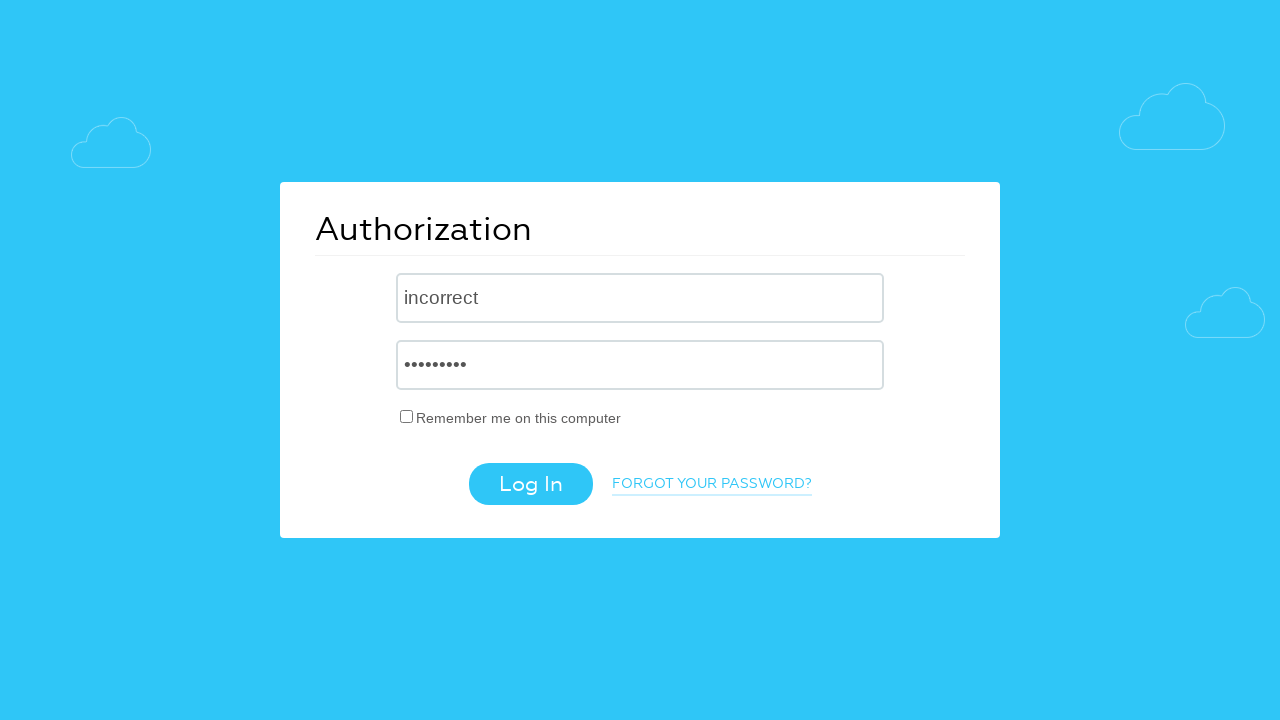

Clicked login button to submit incorrect credentials at (530, 484) on .login-btn
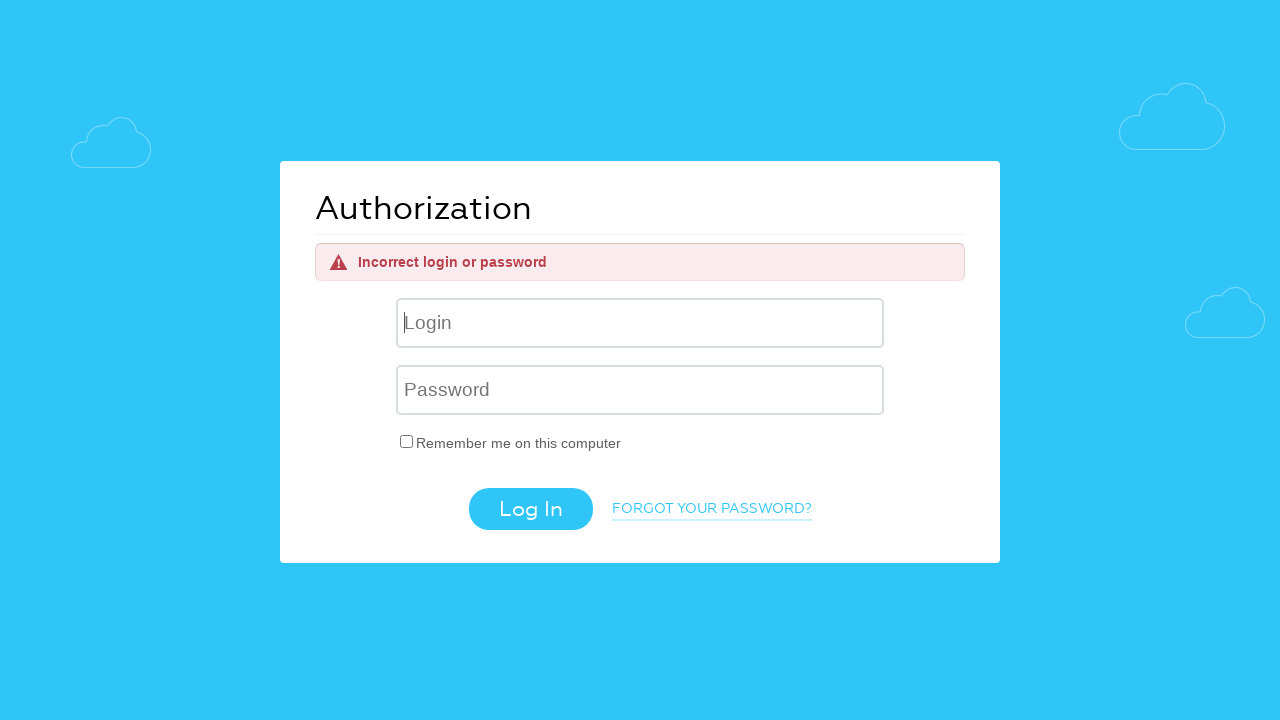

Error message element loaded and became visible
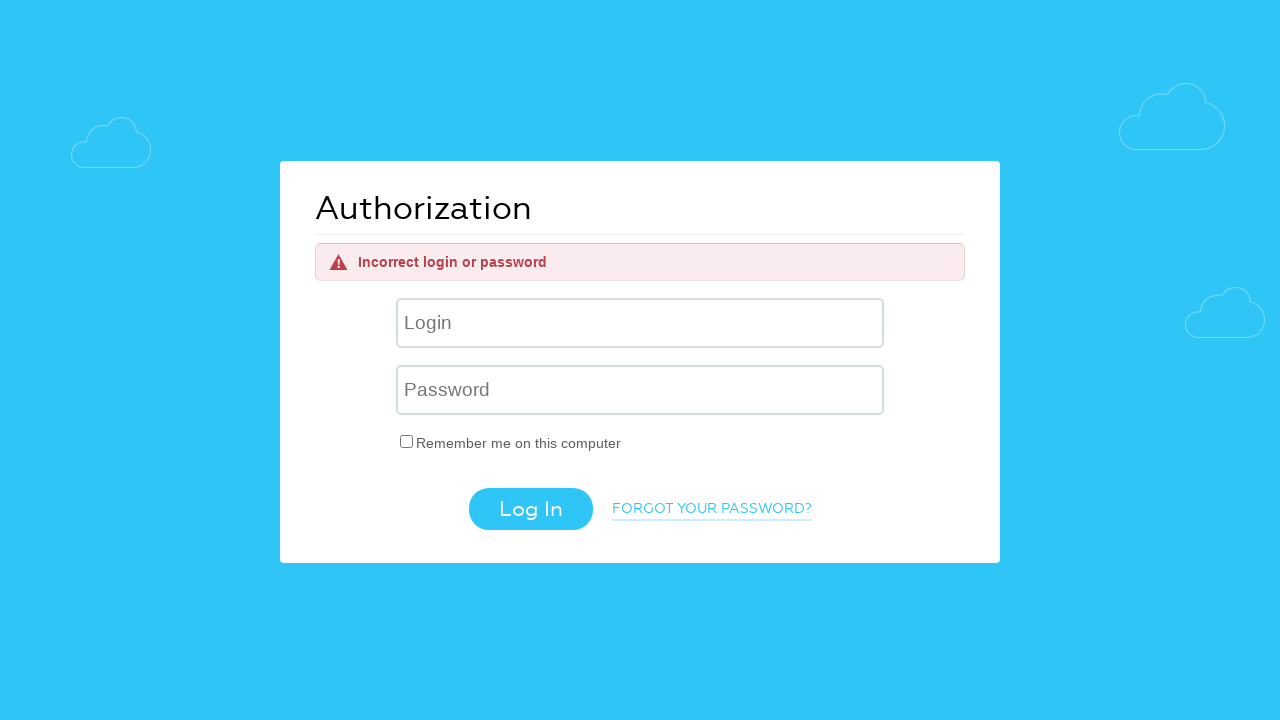

Located error message element
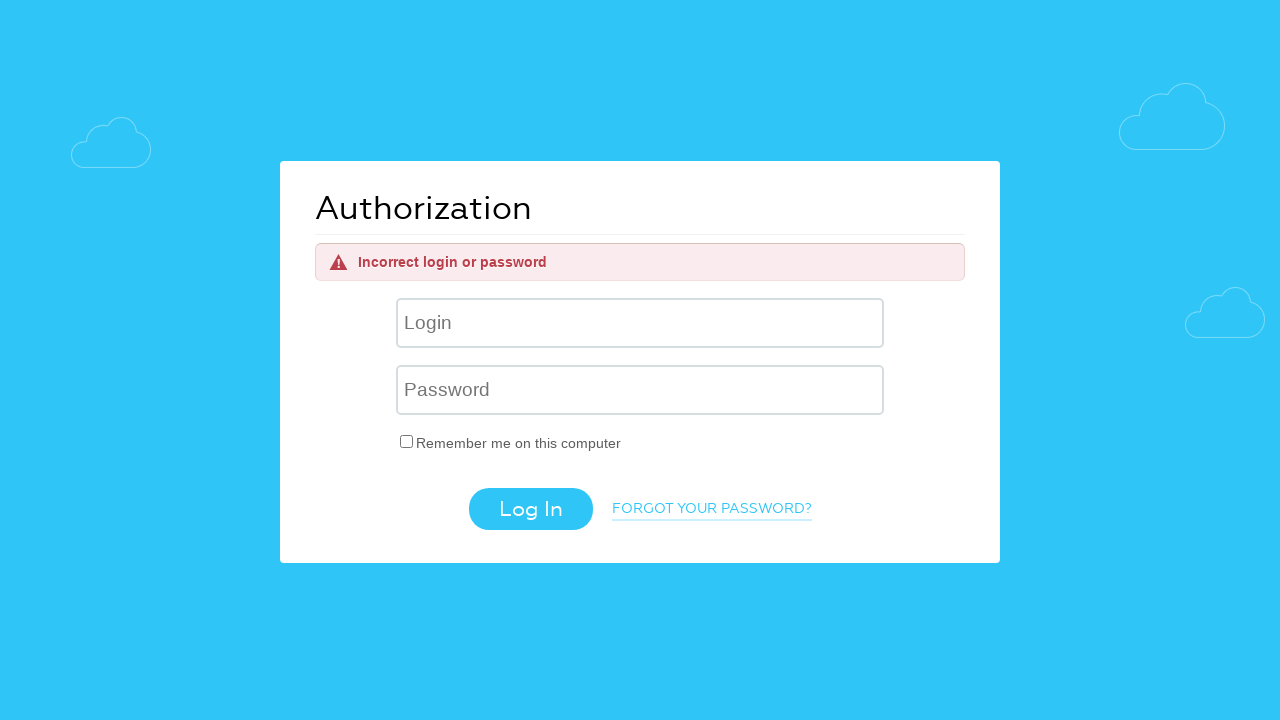

Verified error message text is 'Incorrect login or password'
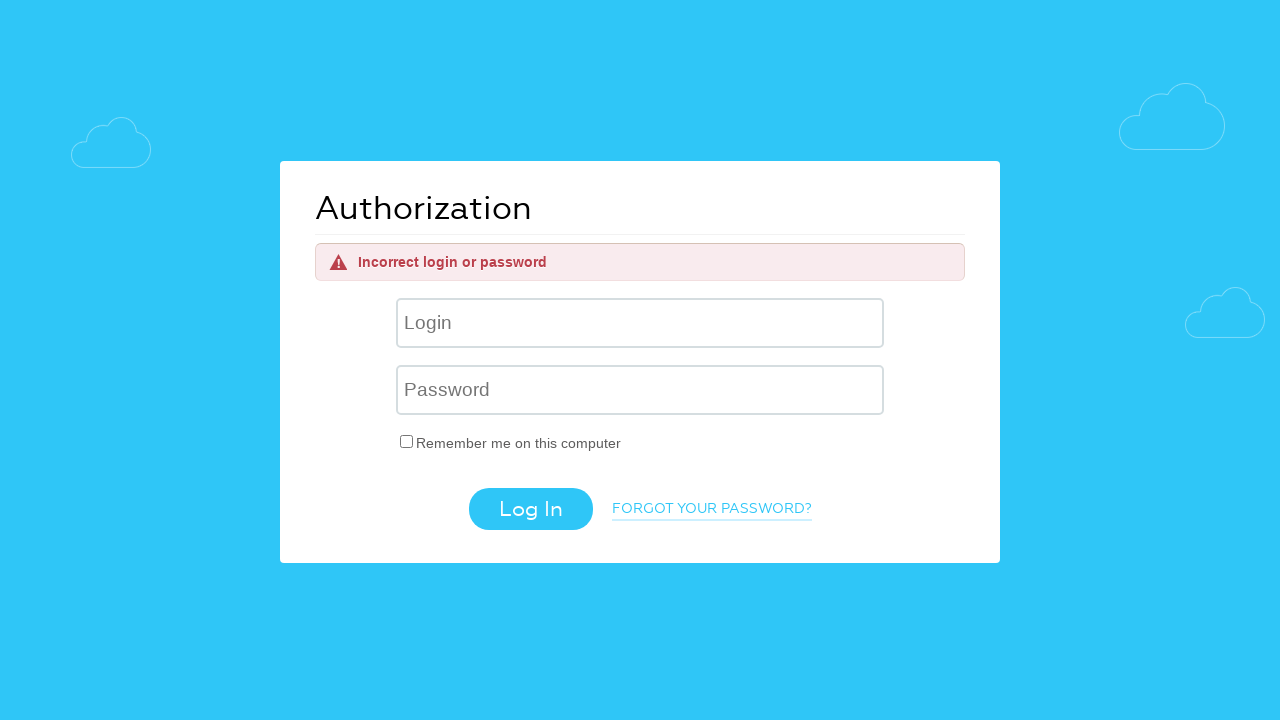

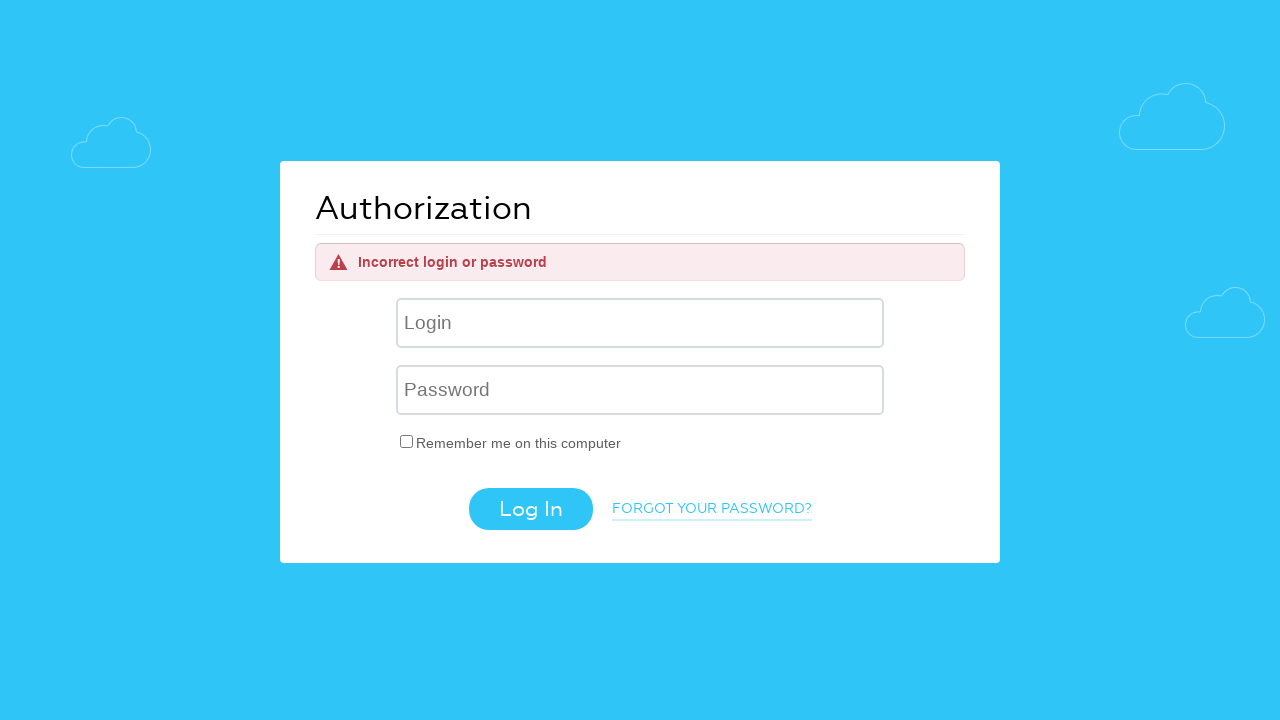